Navigates through the US State Department eVisa appointment scheduling form by clicking through initial page, selecting a service type radio button, checking an agreement checkbox, and submitting the form to view the calendar.

Starting URL: https://evisaforms.state.gov/acs/default.asp?postcode=LND&appcode=1

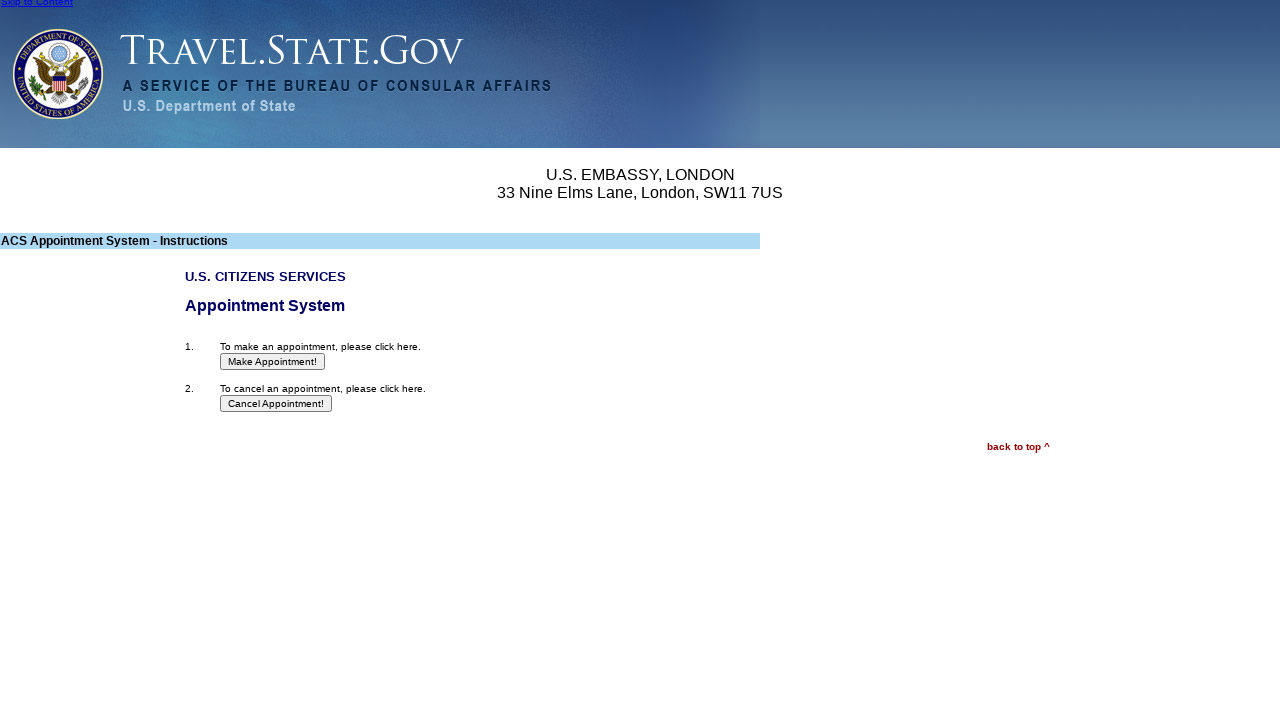

Waited for input element to load on initial page
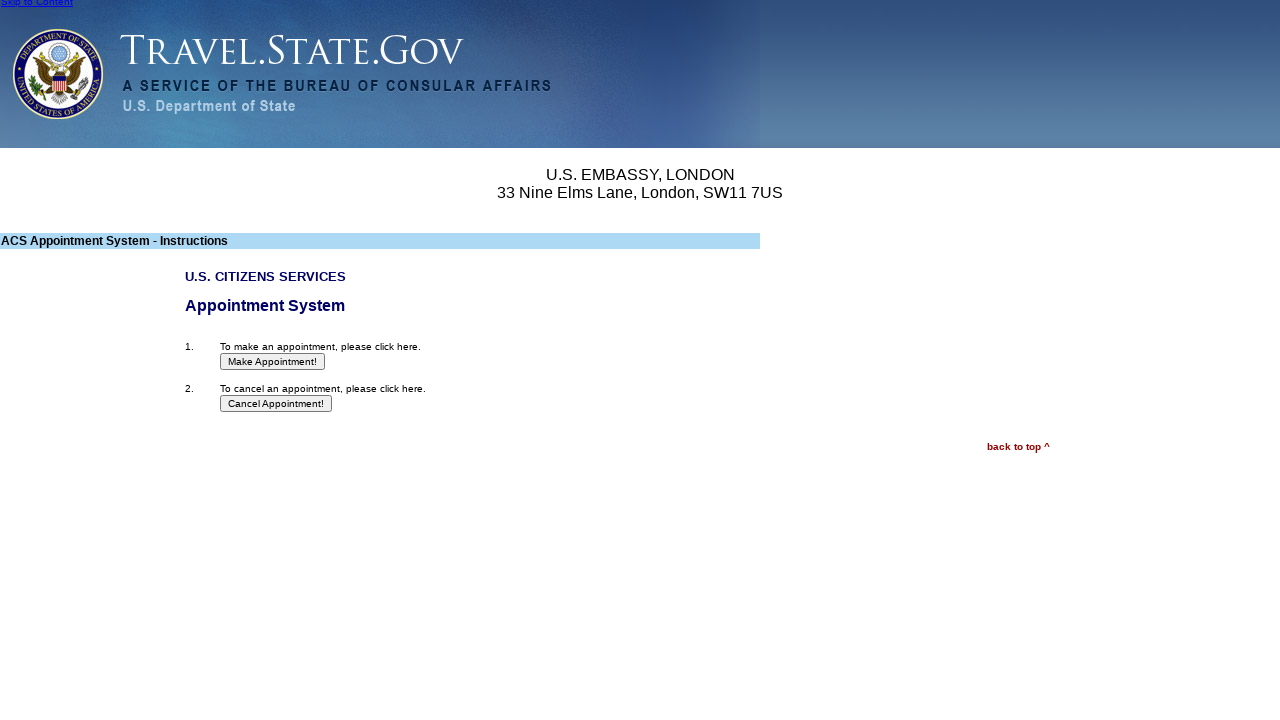

Clicked initial input button to proceed at (273, 362) on input
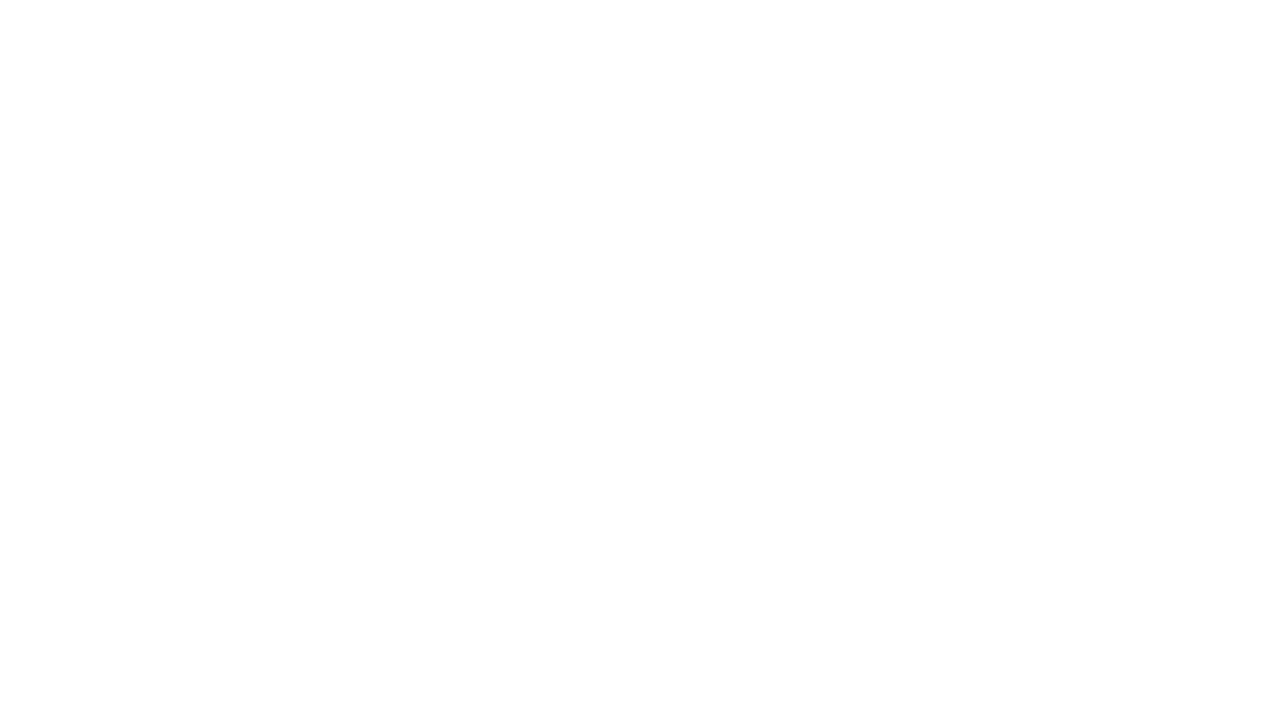

Waited for service type radio button to load
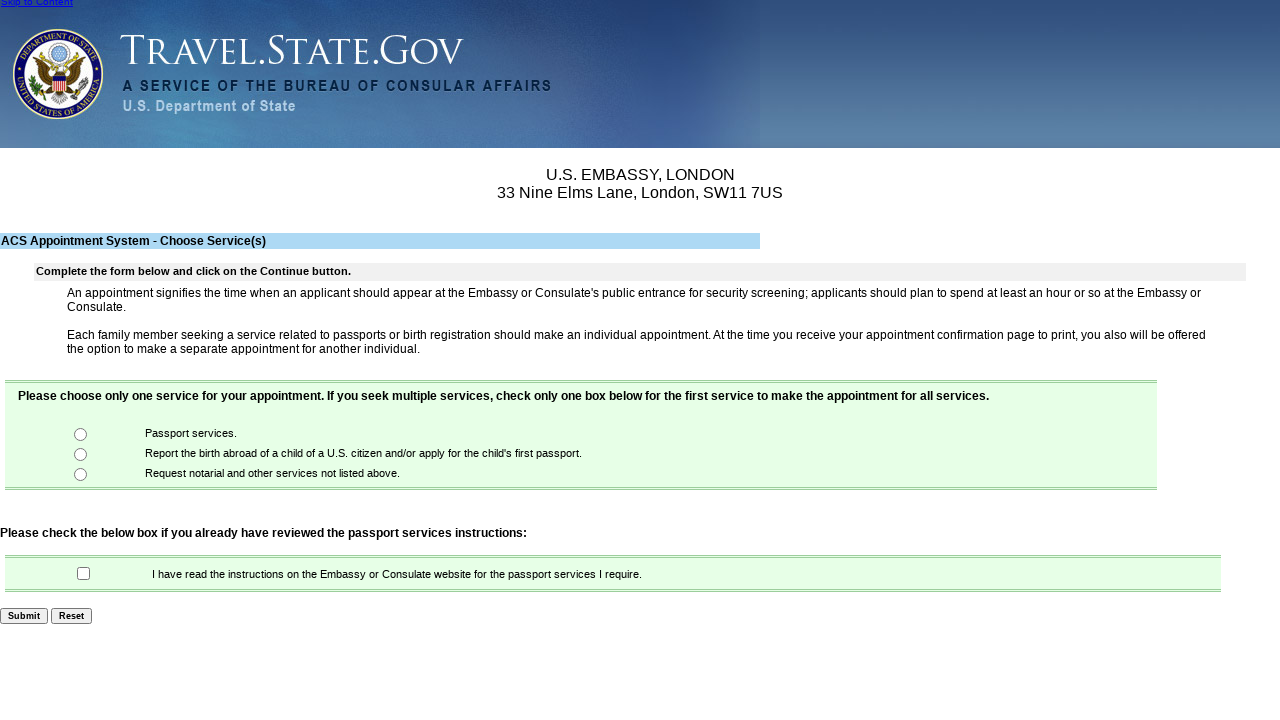

Selected service type radio button (value 02B) at (81, 454) on input[value='02B']
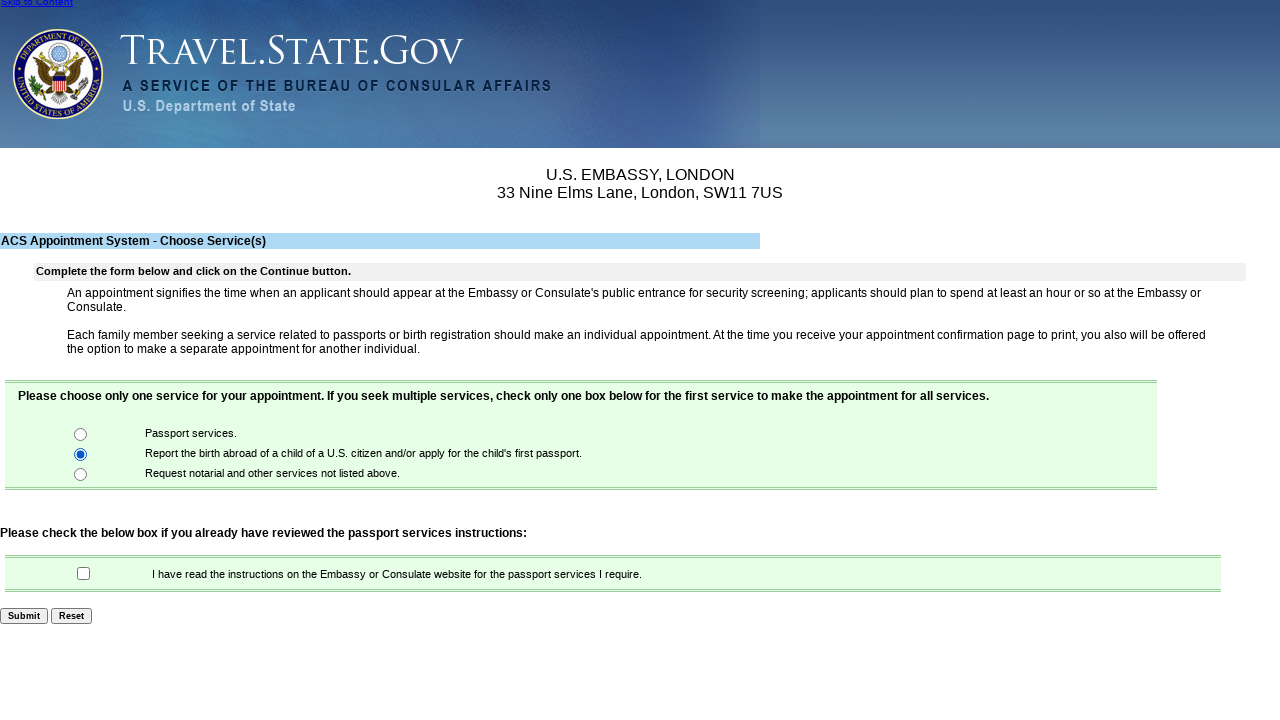

Checked the agreement checkbox at (84, 574) on input[name='chkbox01']
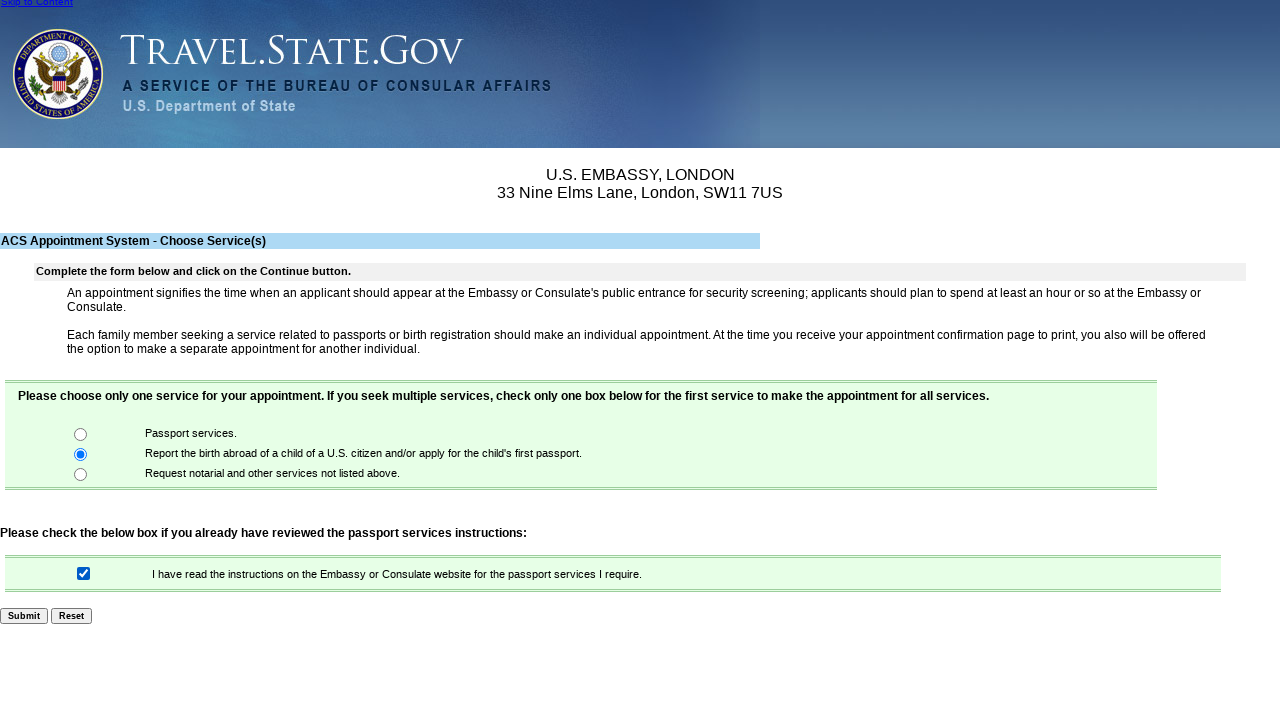

Clicked submit button to proceed to calendar at (24, 616) on input[type='submit']
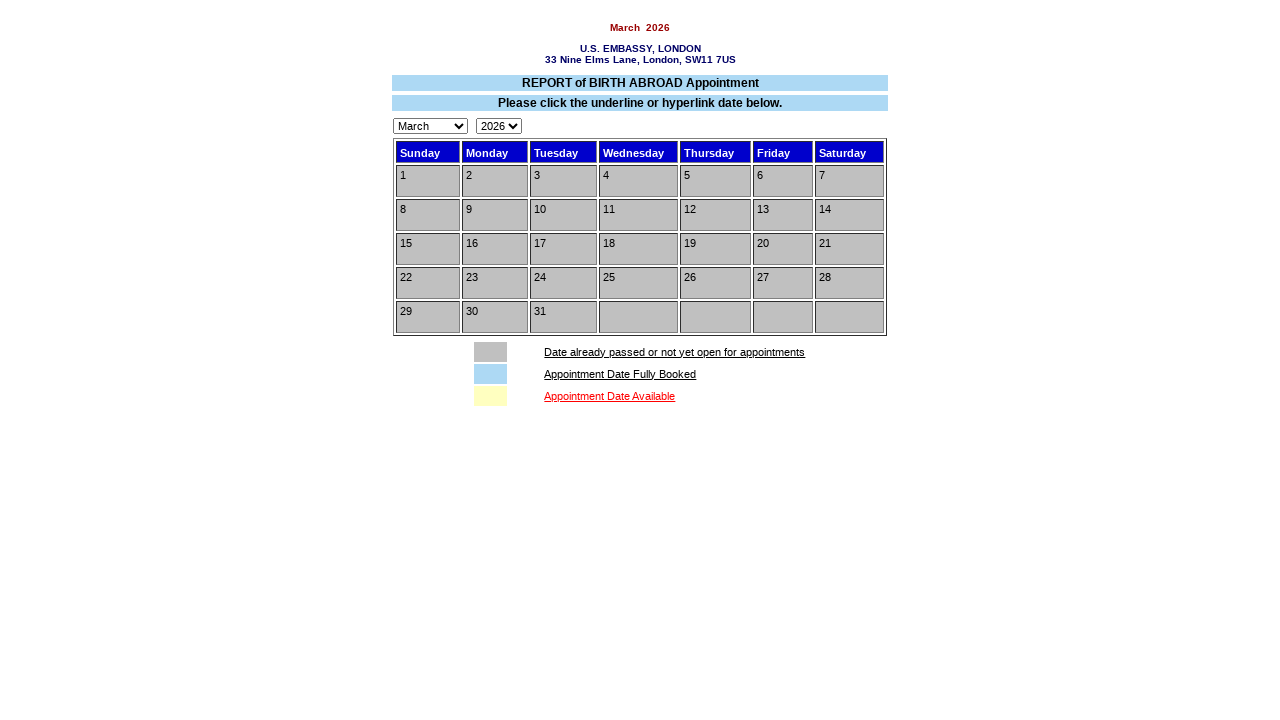

Calendar table loaded successfully
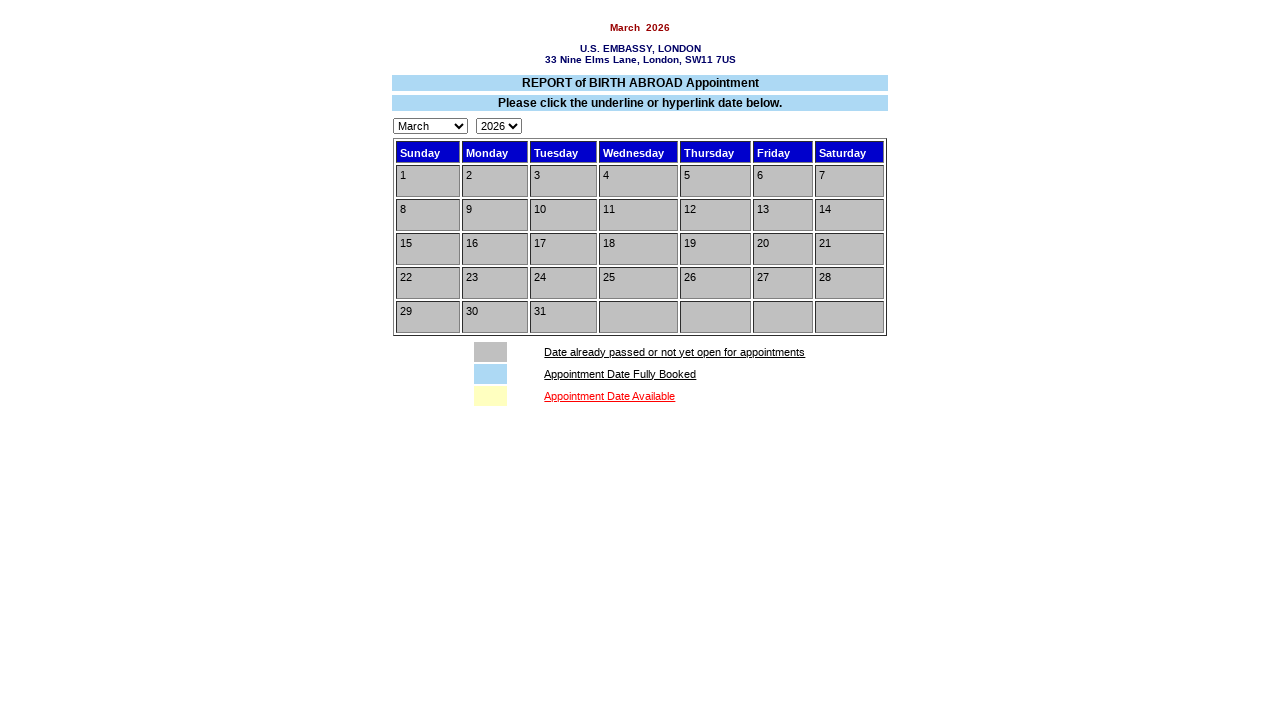

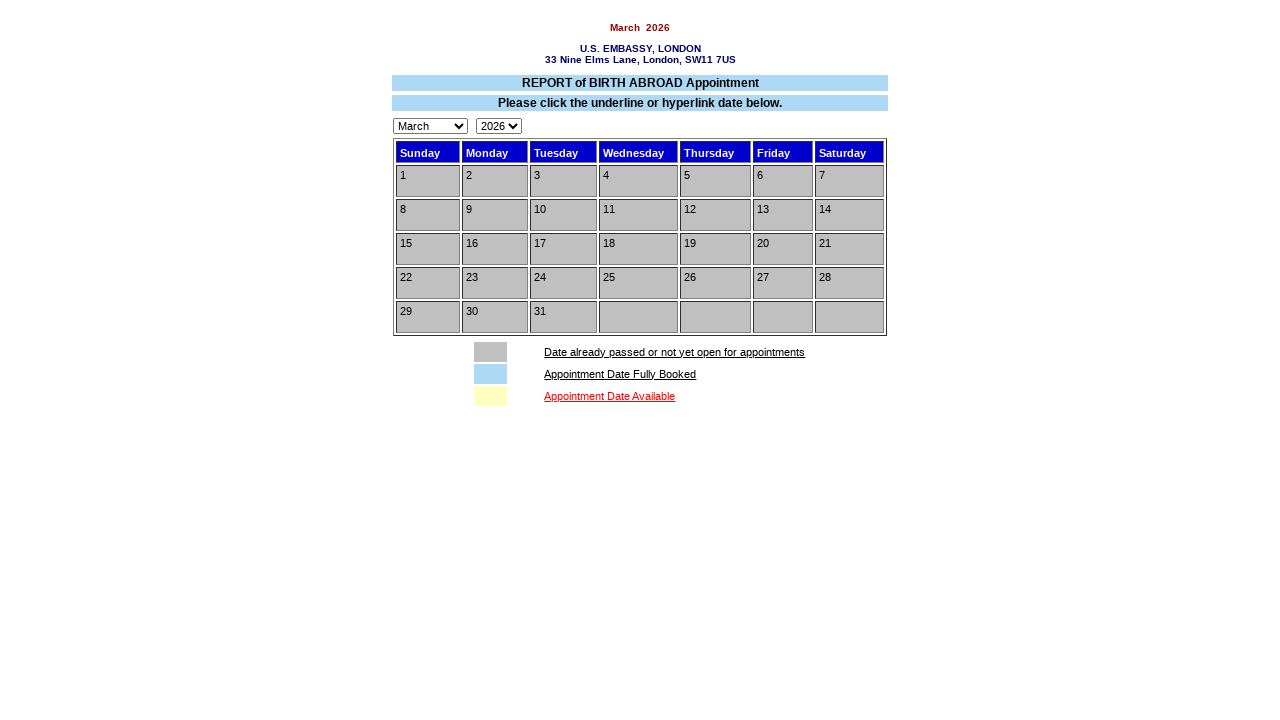